Tests the paraphrasing tool by entering text into the input field and clicking the check/paraphrase button

Starting URL: https://seomagnifier.com/online-paraphrasing-tool

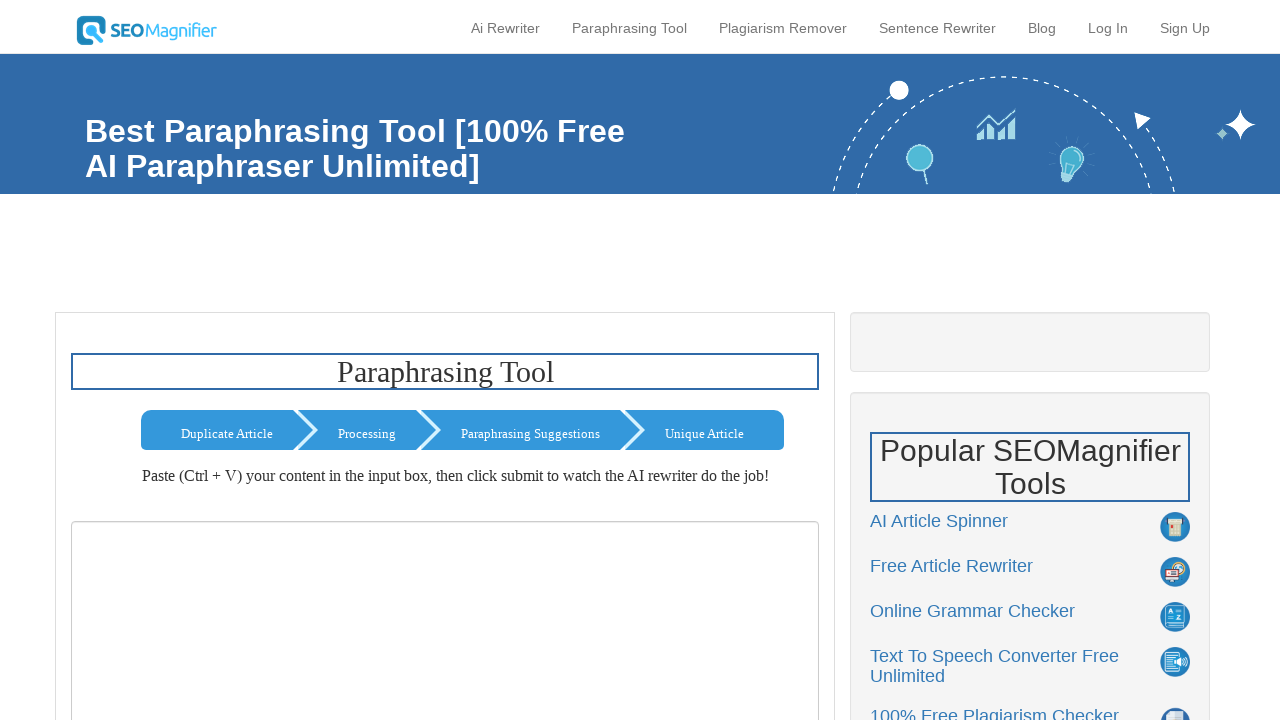

Filled paraphrasing input field with sample text about machine learning on #data
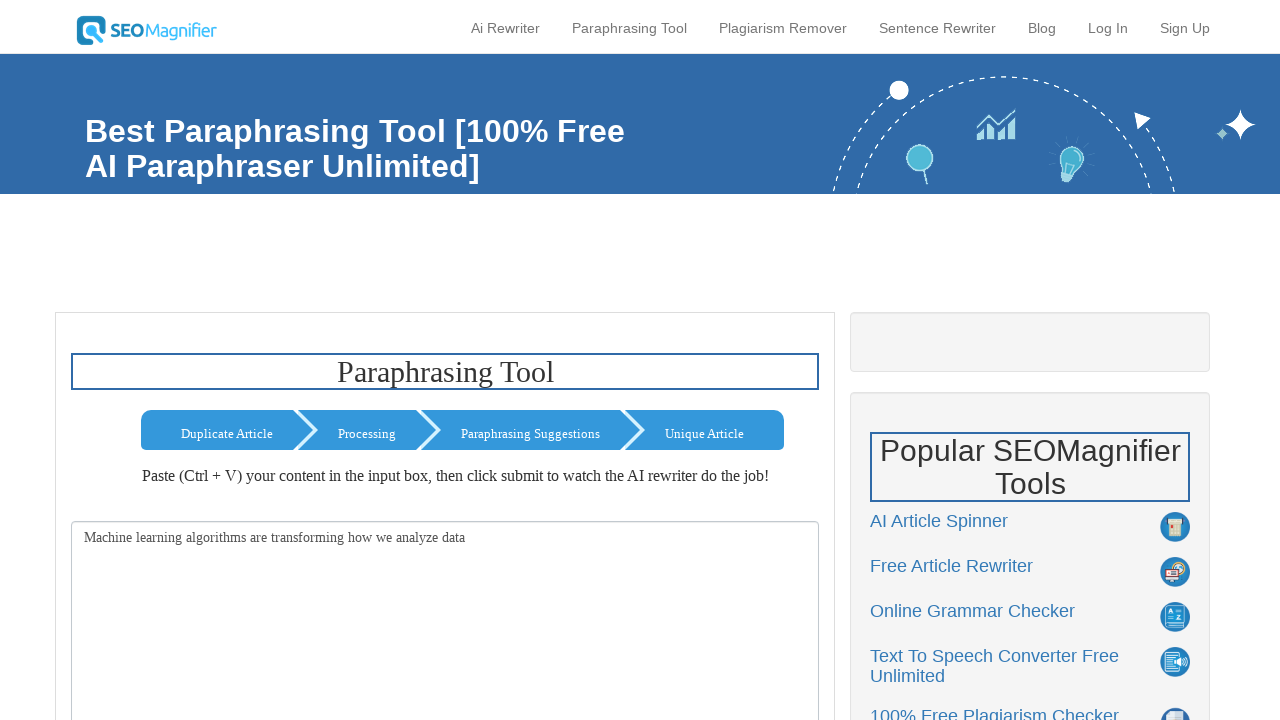

Clicked the paraphrase button to process the text at (445, 360) on #checkButton
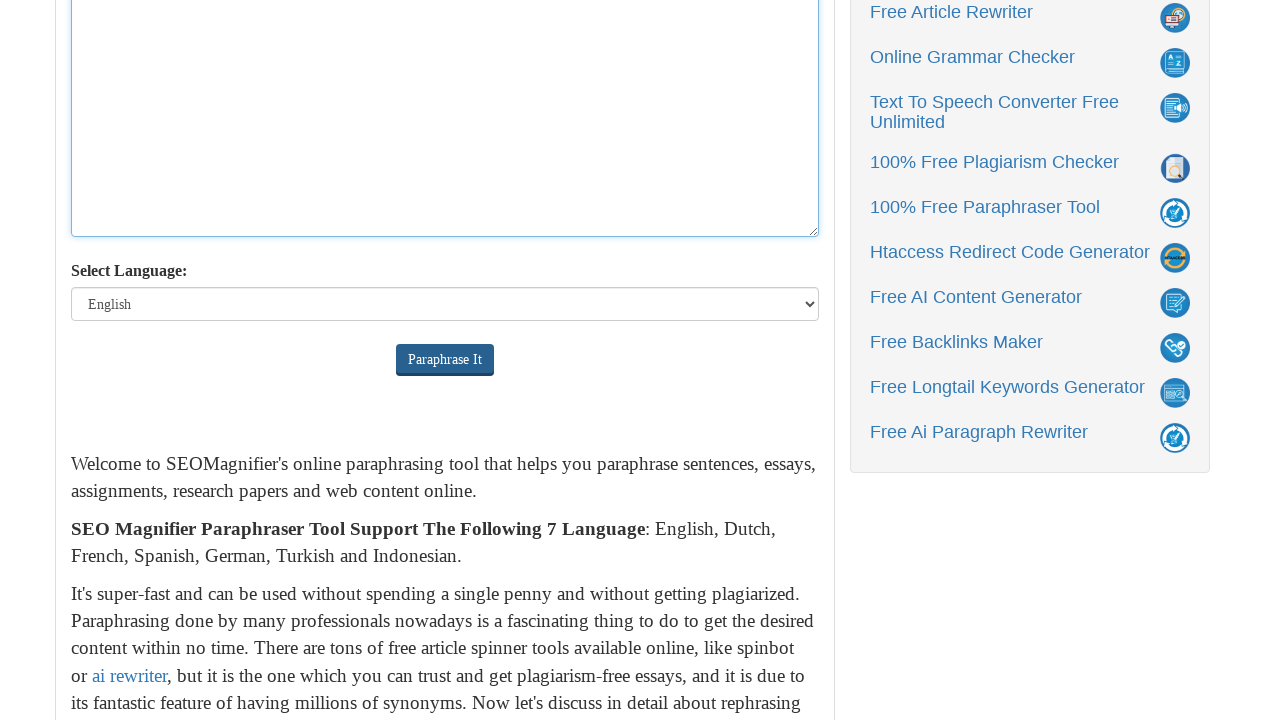

Waited for paraphrasing results to process
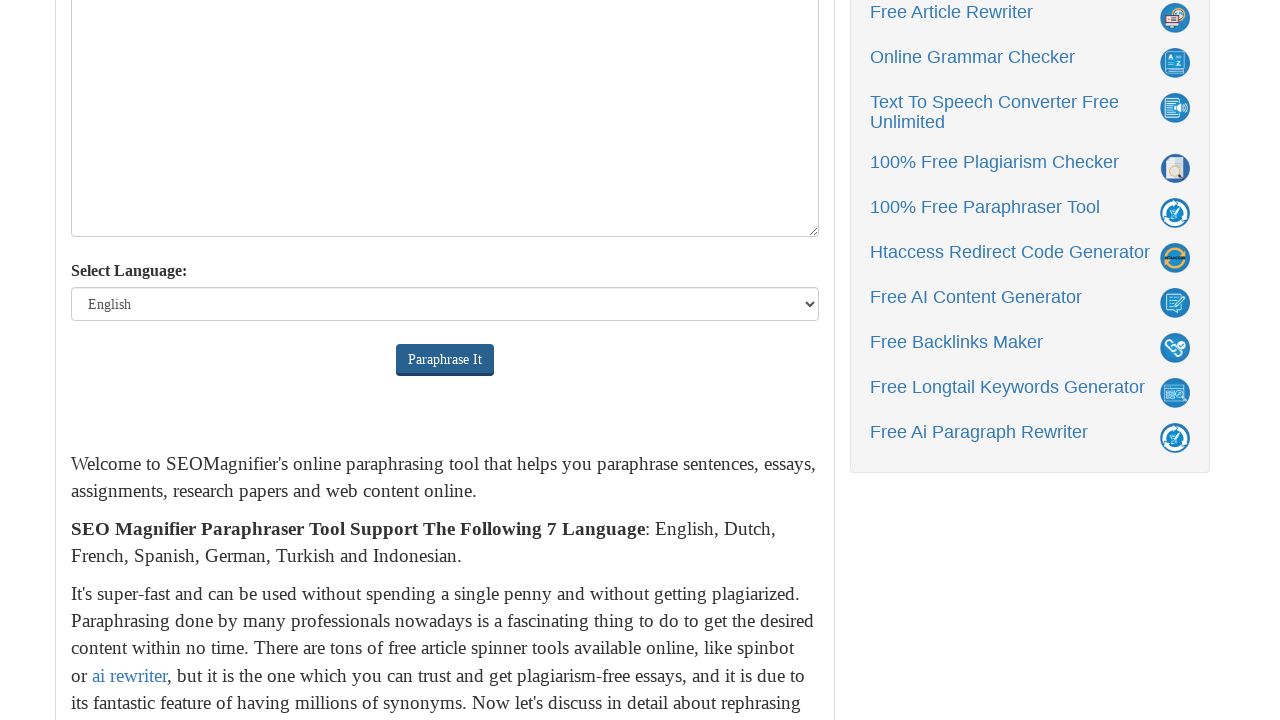

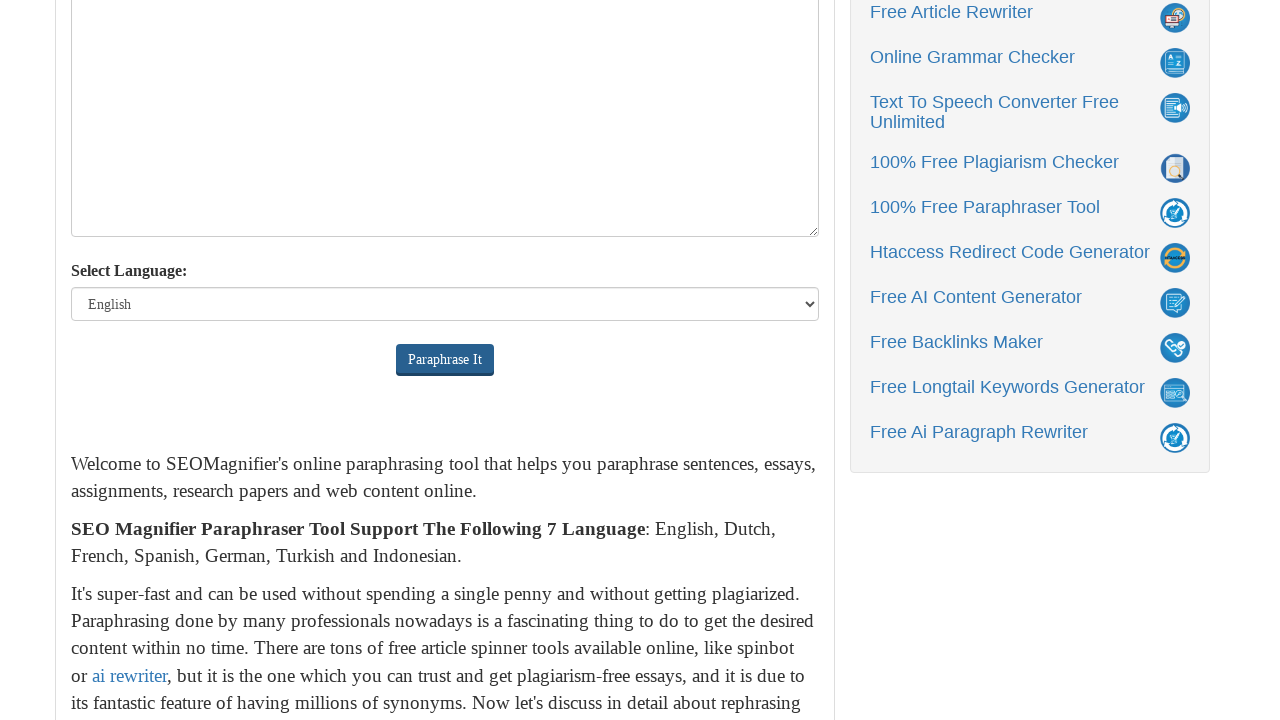